Navigates to a Douban movie page and verifies the page loads by checking for the page title

Starting URL: https://movie.douban.com/subject/36081094

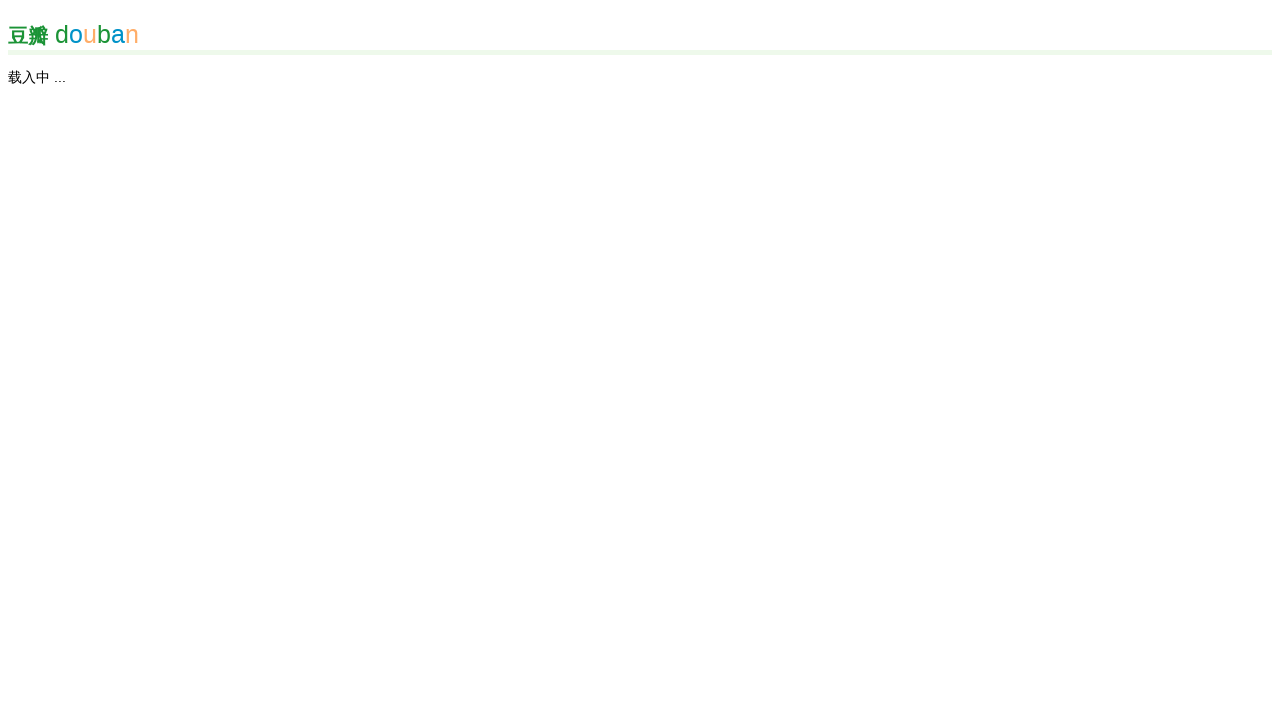

Navigated to Douban movie page for subject 36081094
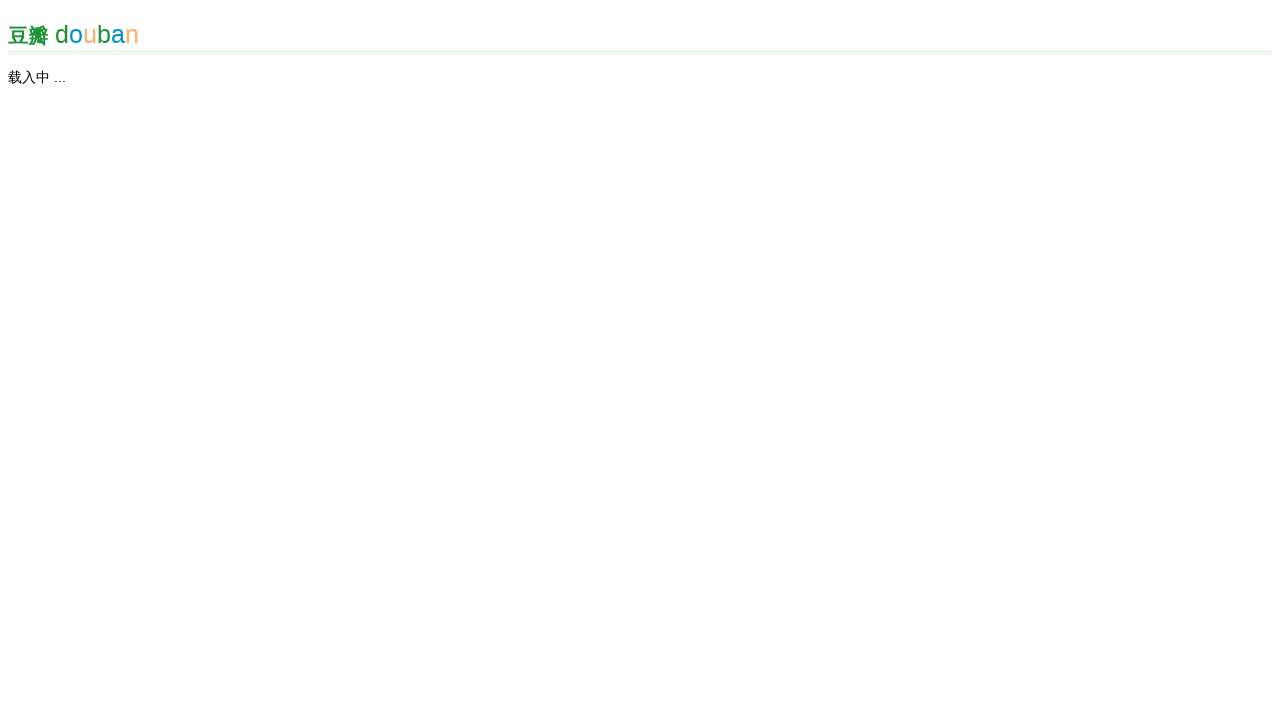

Page DOM content loaded
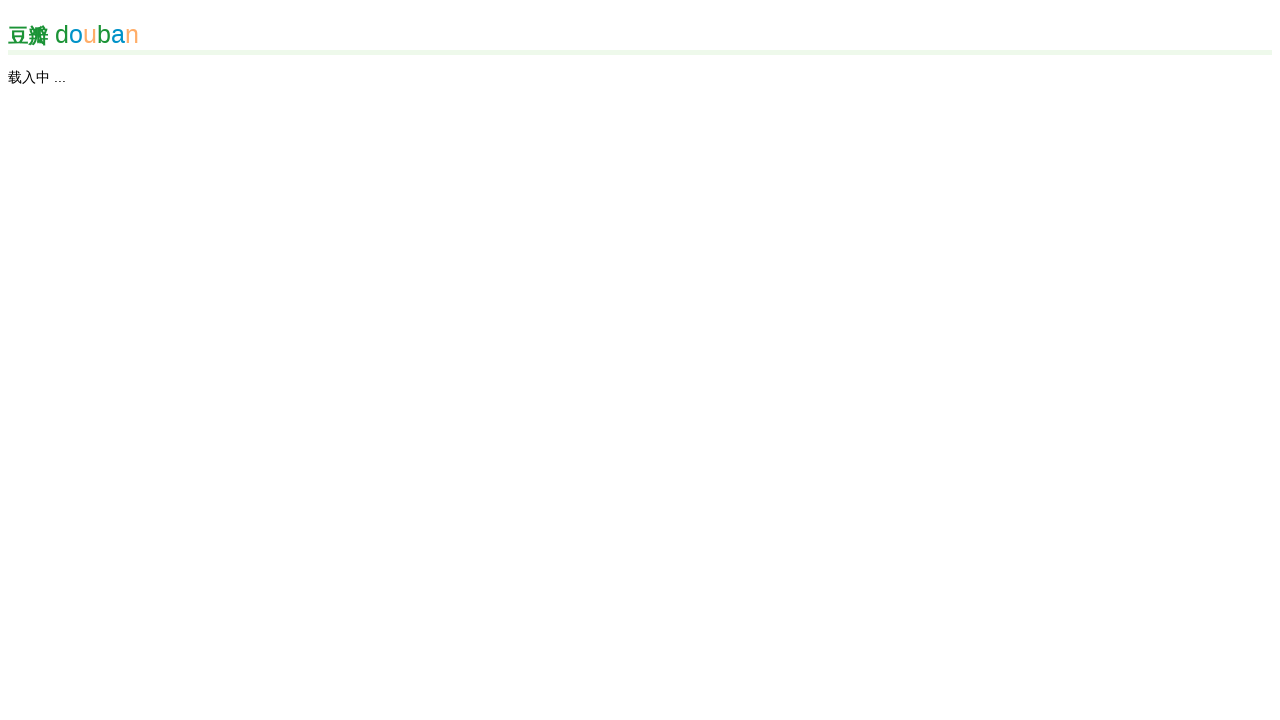

Retrieved page title: 豆瓣
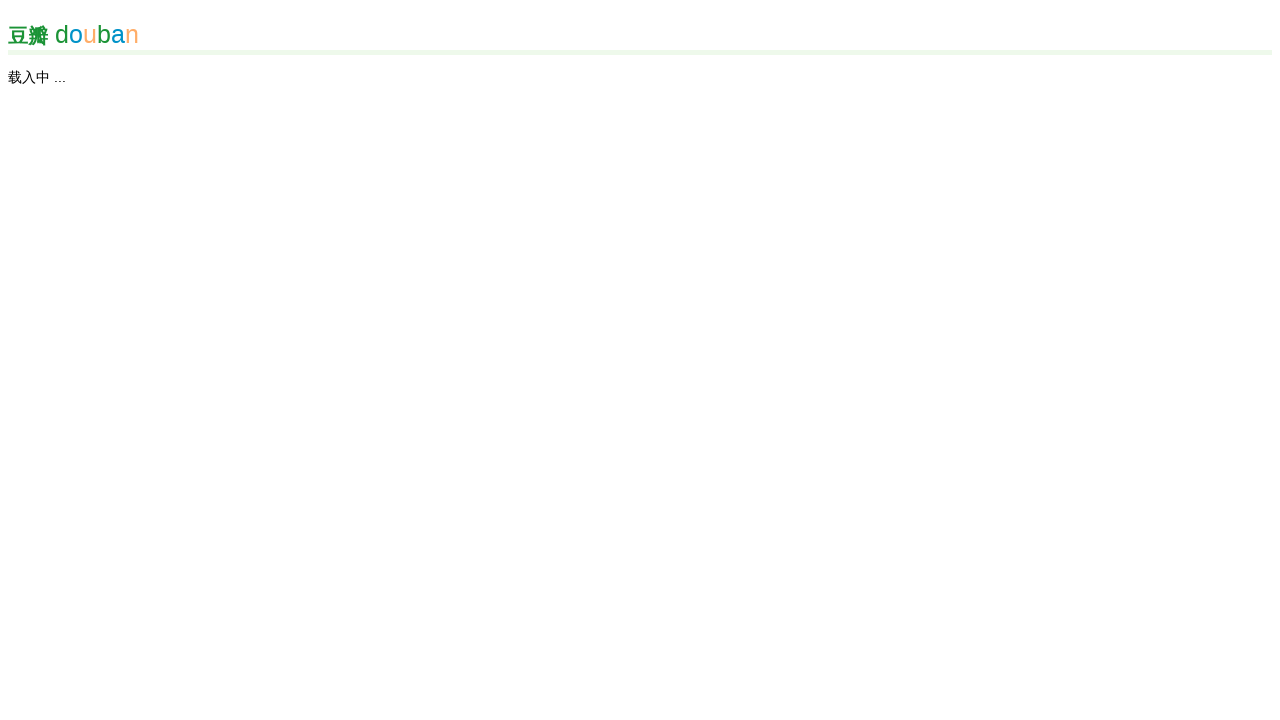

Main movie content (#content) is visible
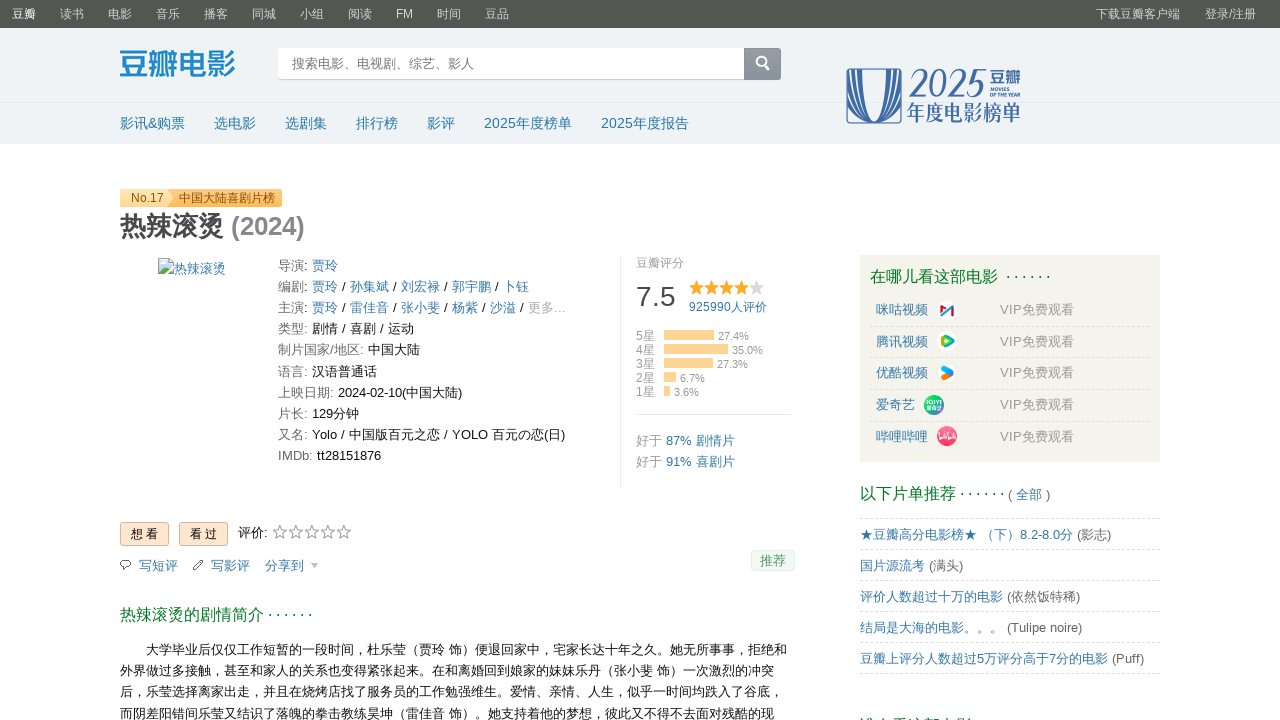

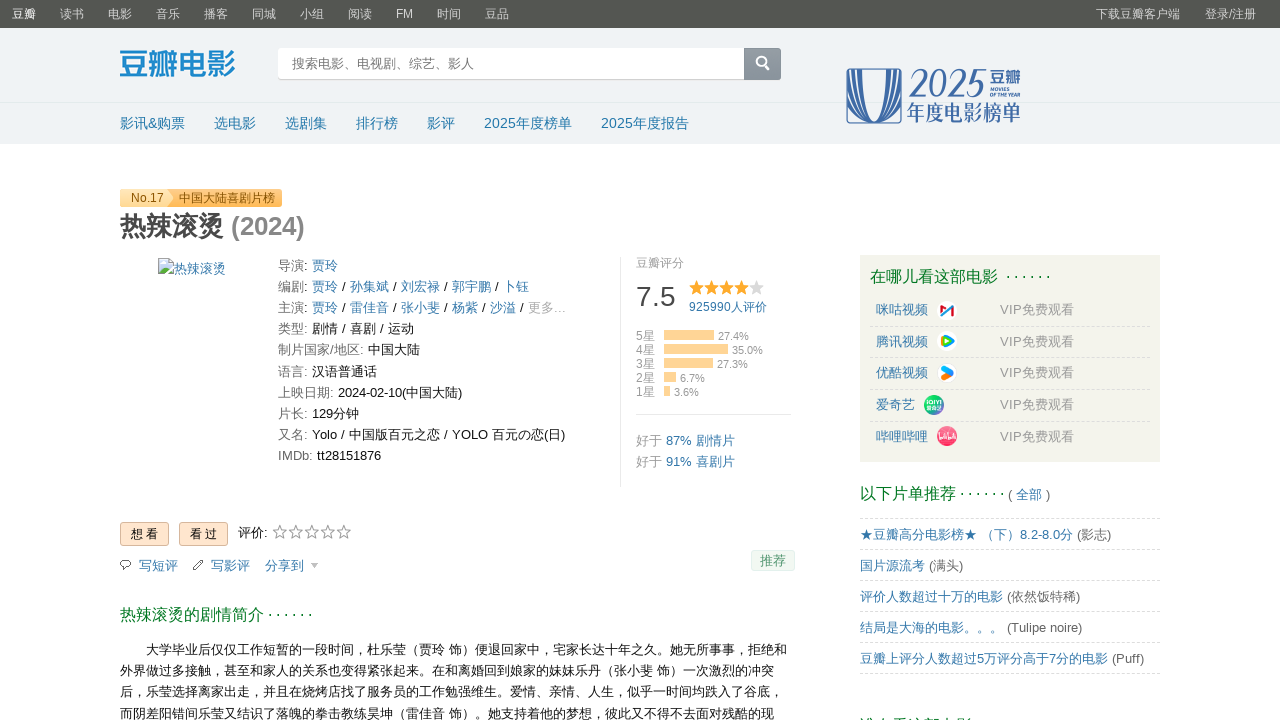